Tests page scrolling functionality by scrolling down 500 pixels and then scrolling back up 500 pixels using JavaScript execution

Starting URL: https://www.icicibank.com/Personal-Banking/account-deposit/iwish/index.page?ITM=nli_cms_iWish_sitecapture_Internet_Banking_openaniWishnowbtn

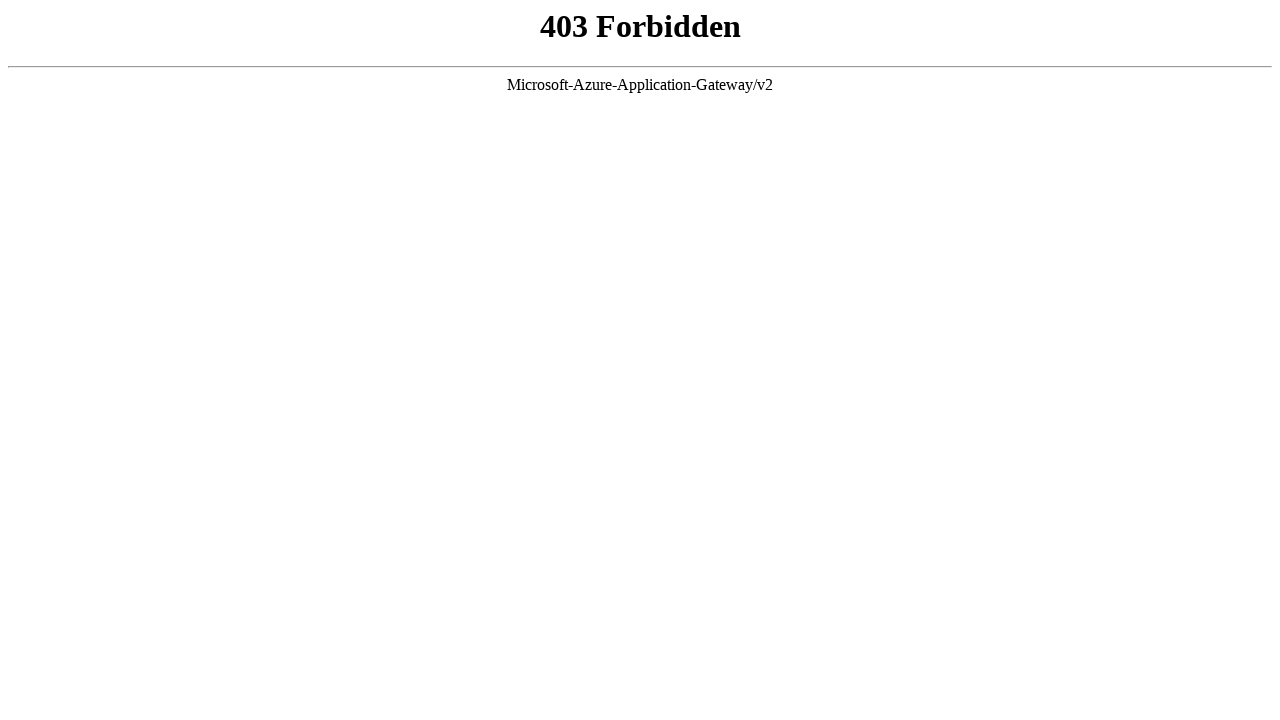

Set viewport size to 1920x1080
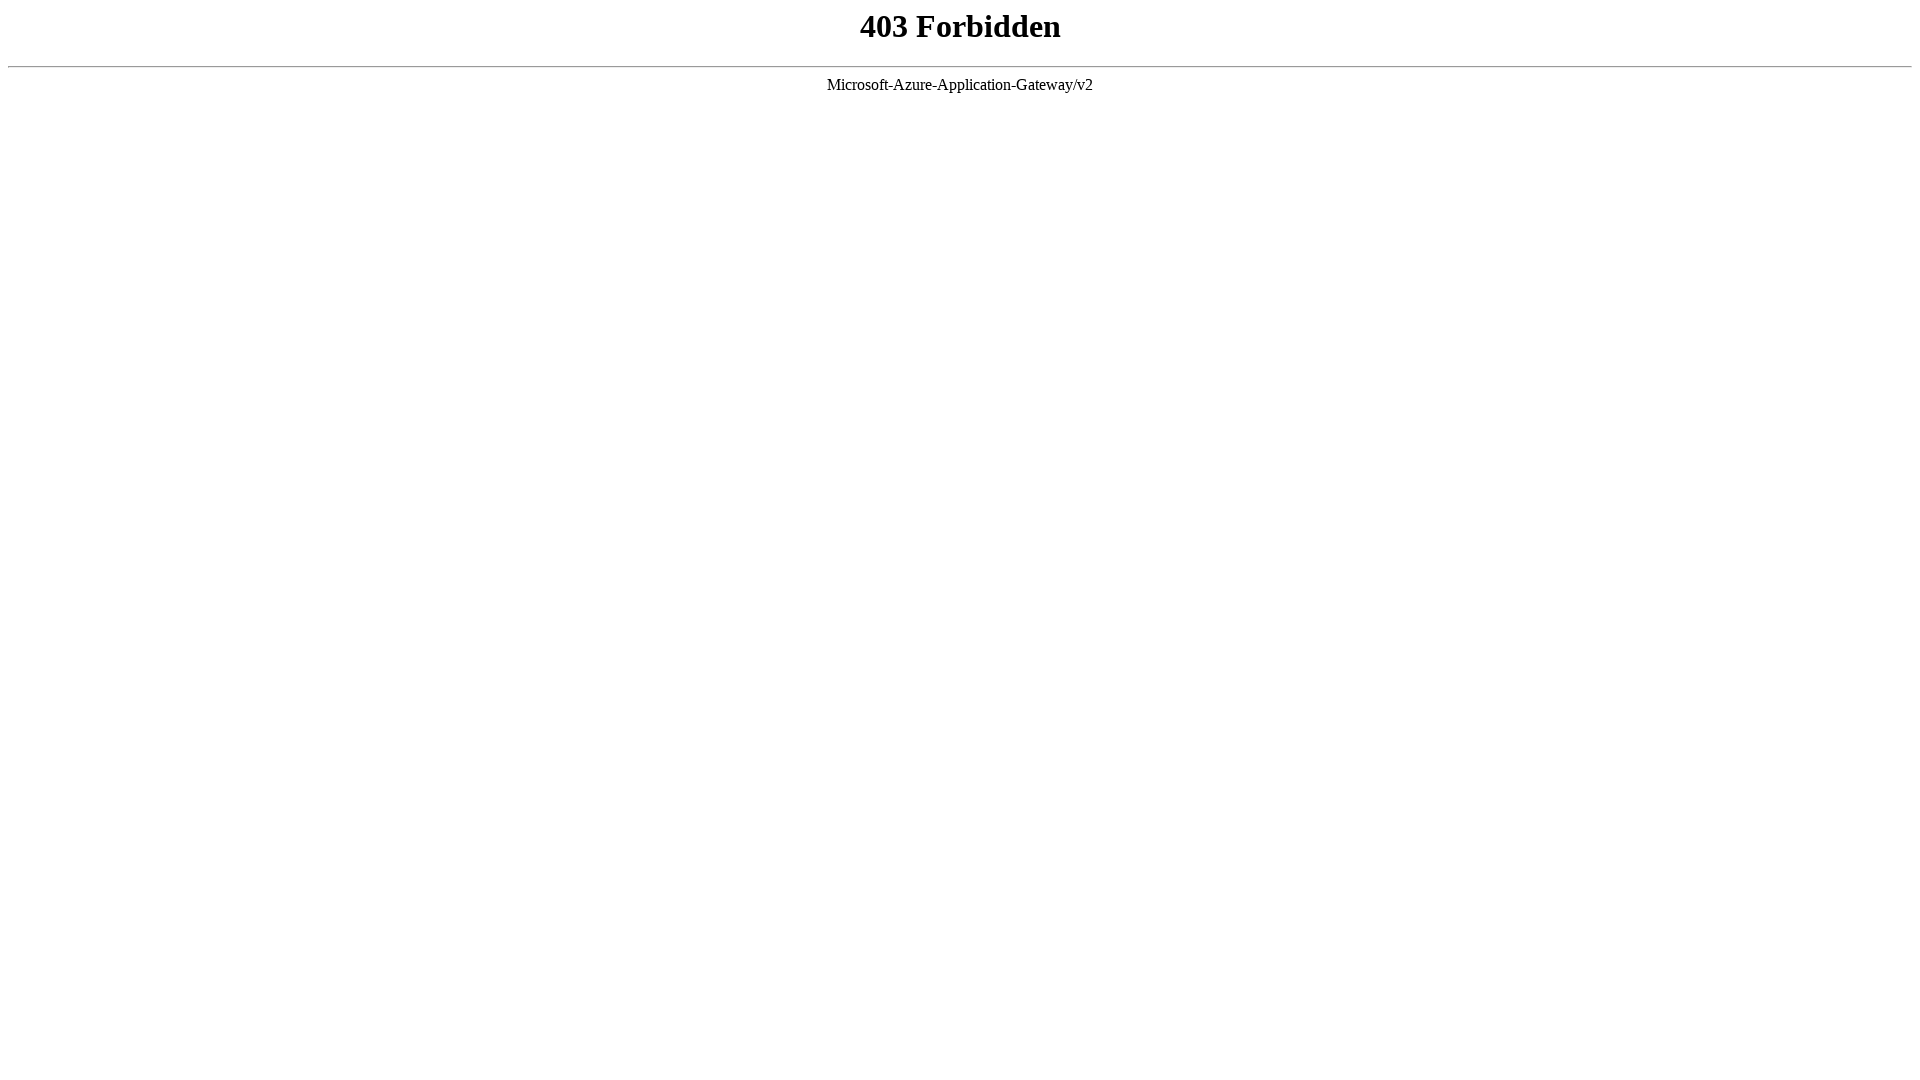

Scrolled down 500 pixels using JavaScript
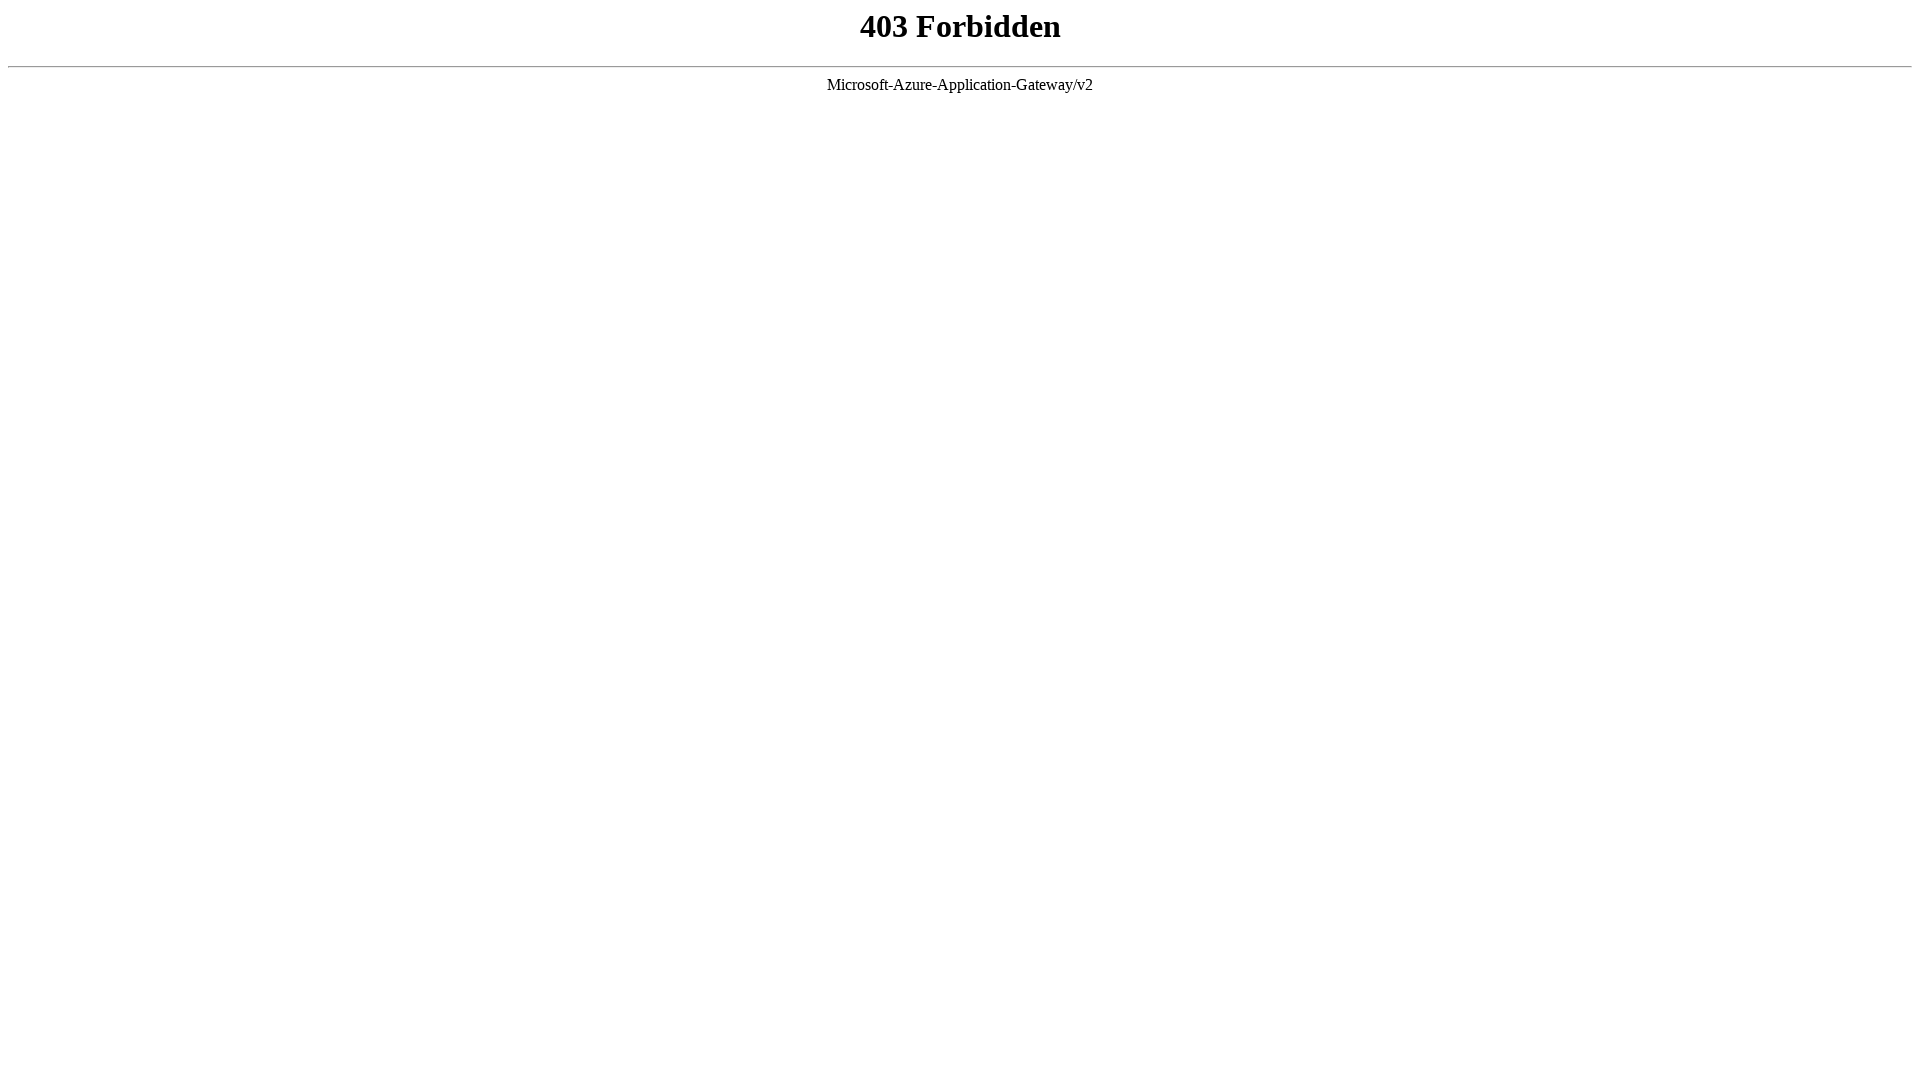

Waited 2 seconds for scroll effect to be visible
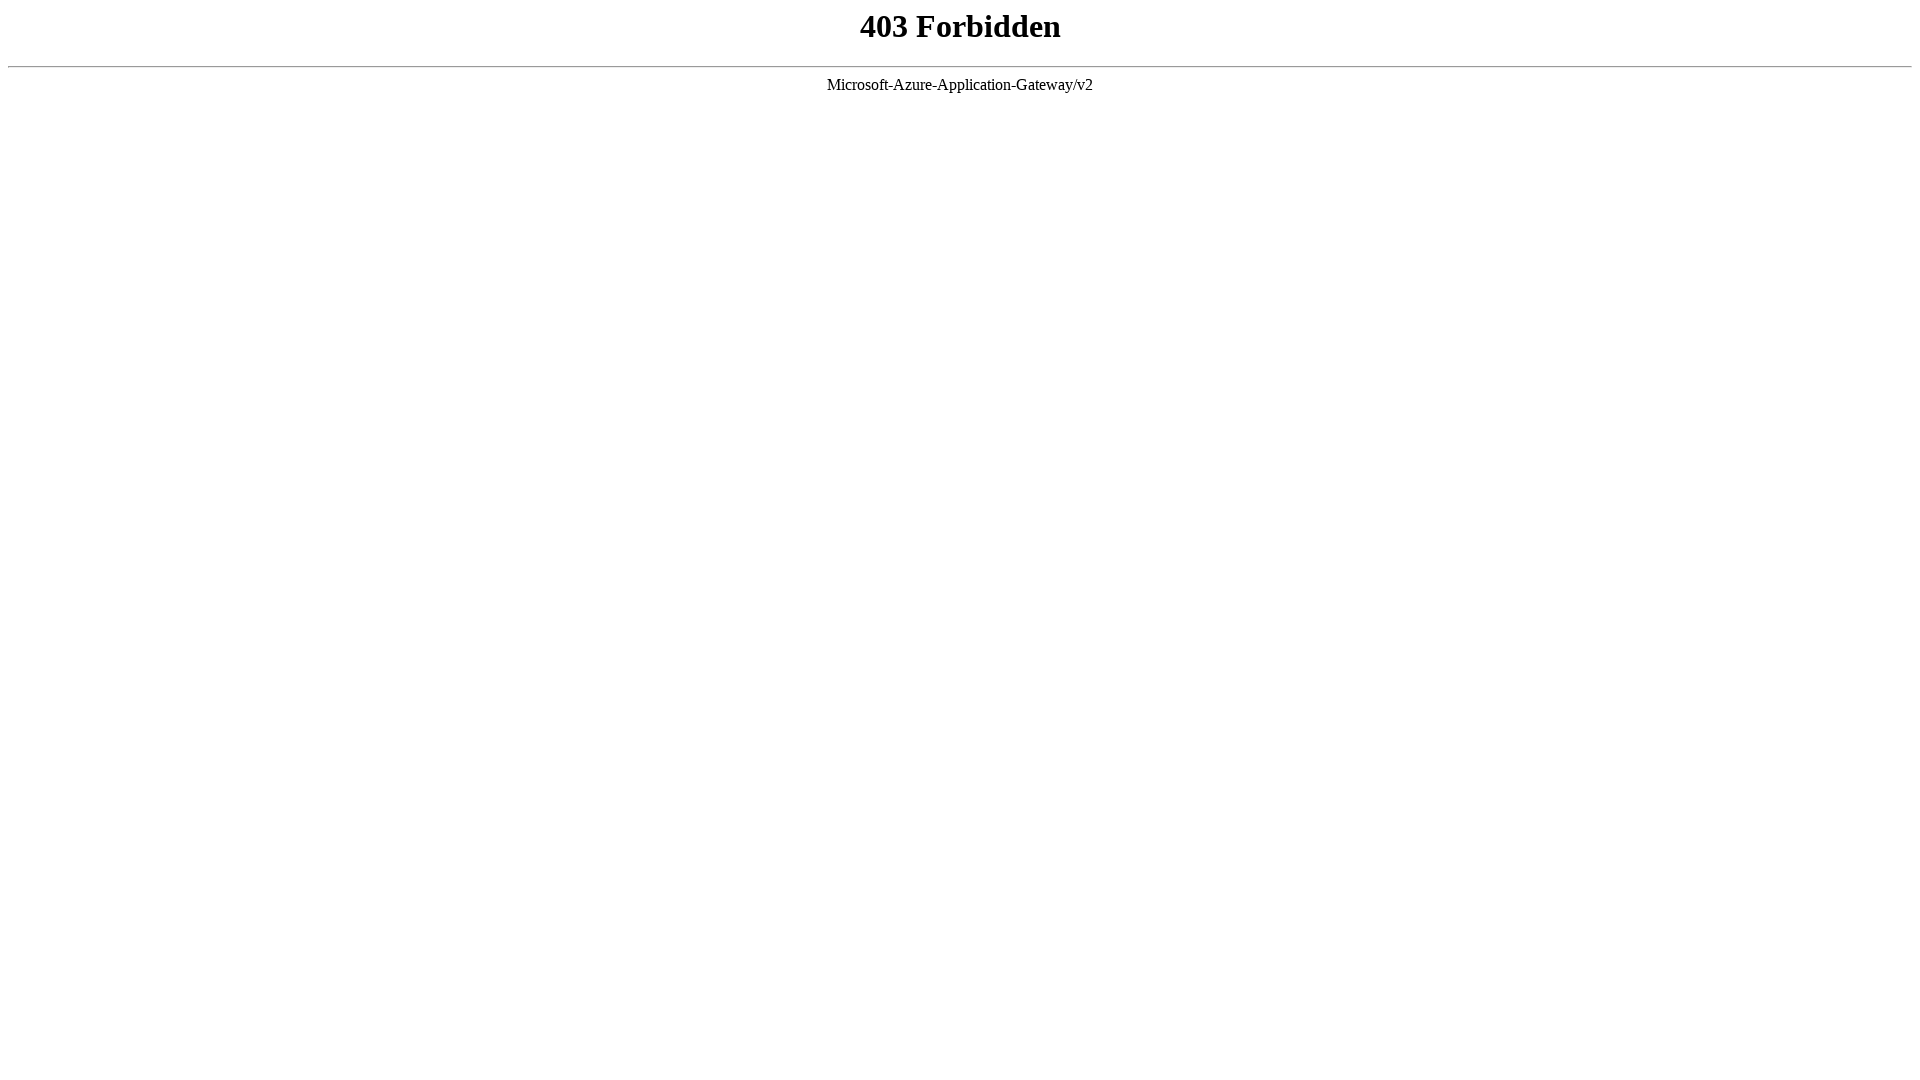

Scrolled back up 500 pixels using JavaScript
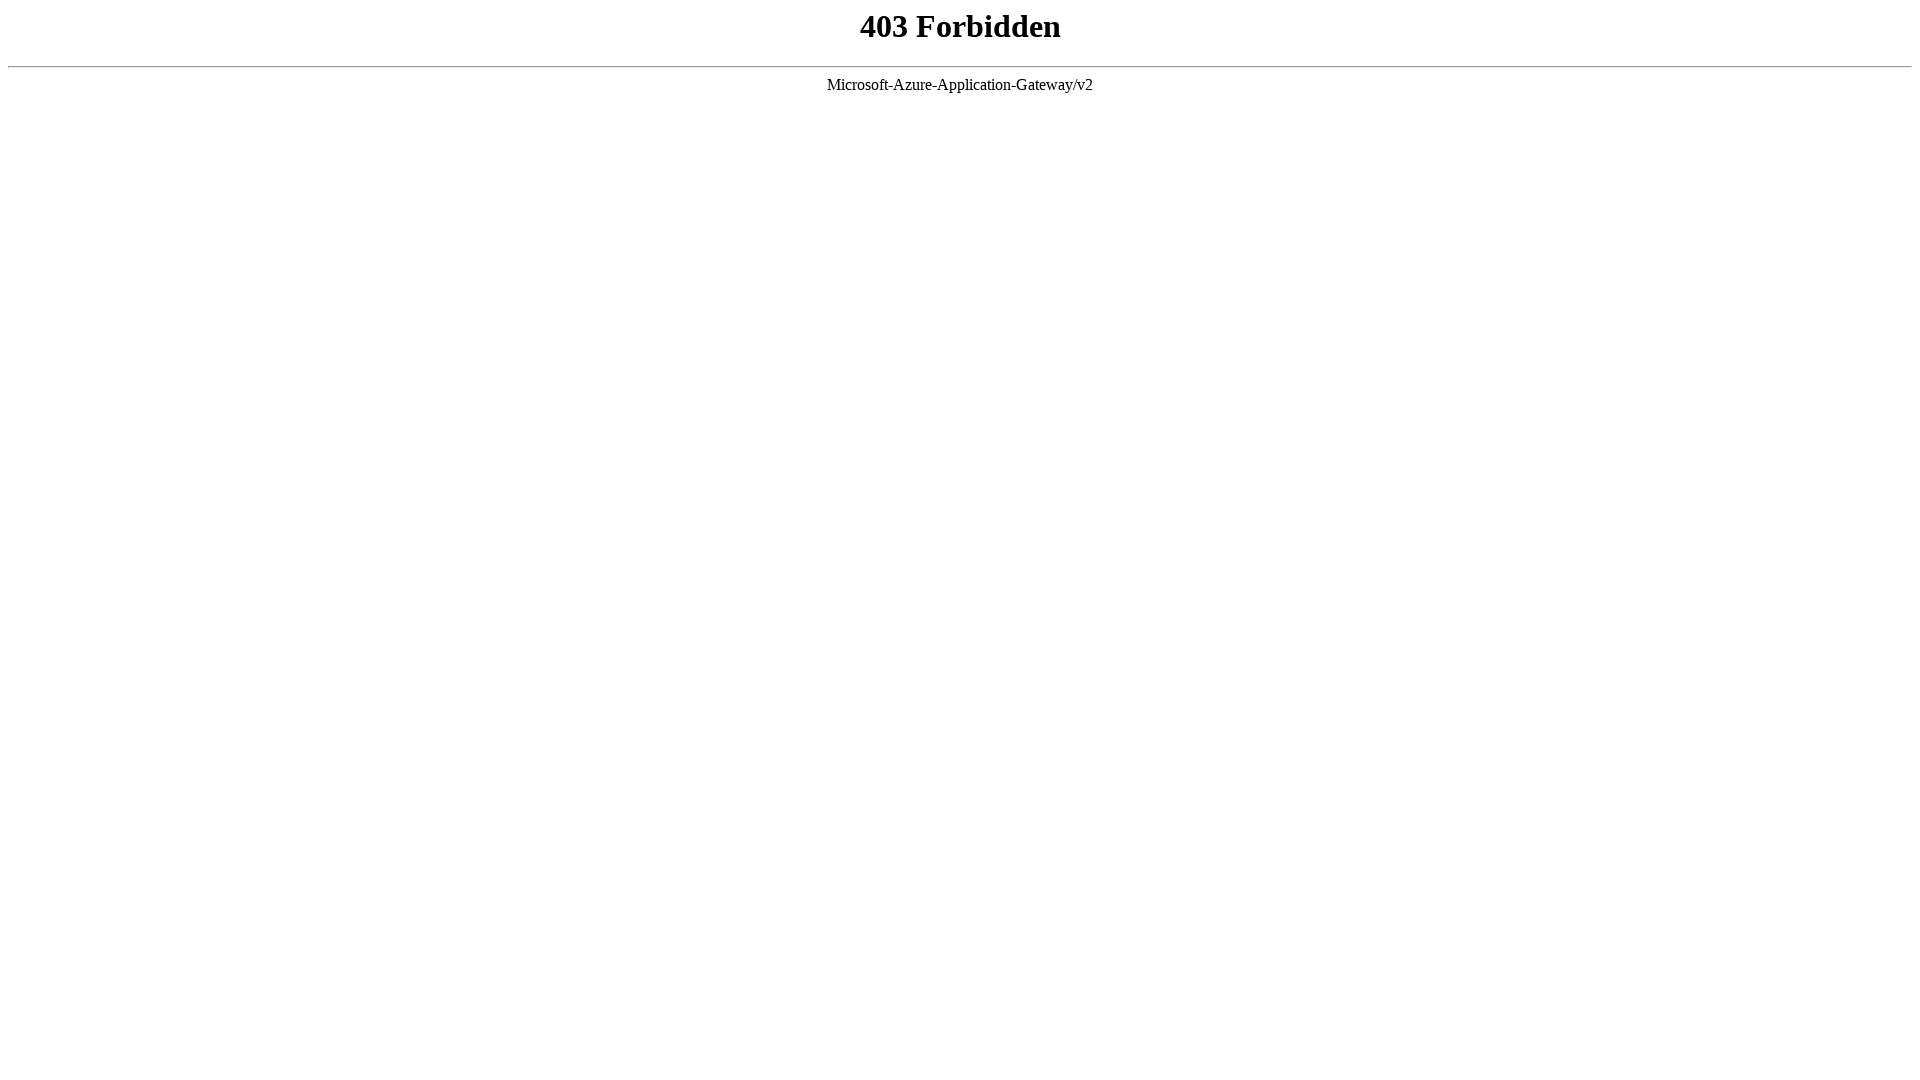

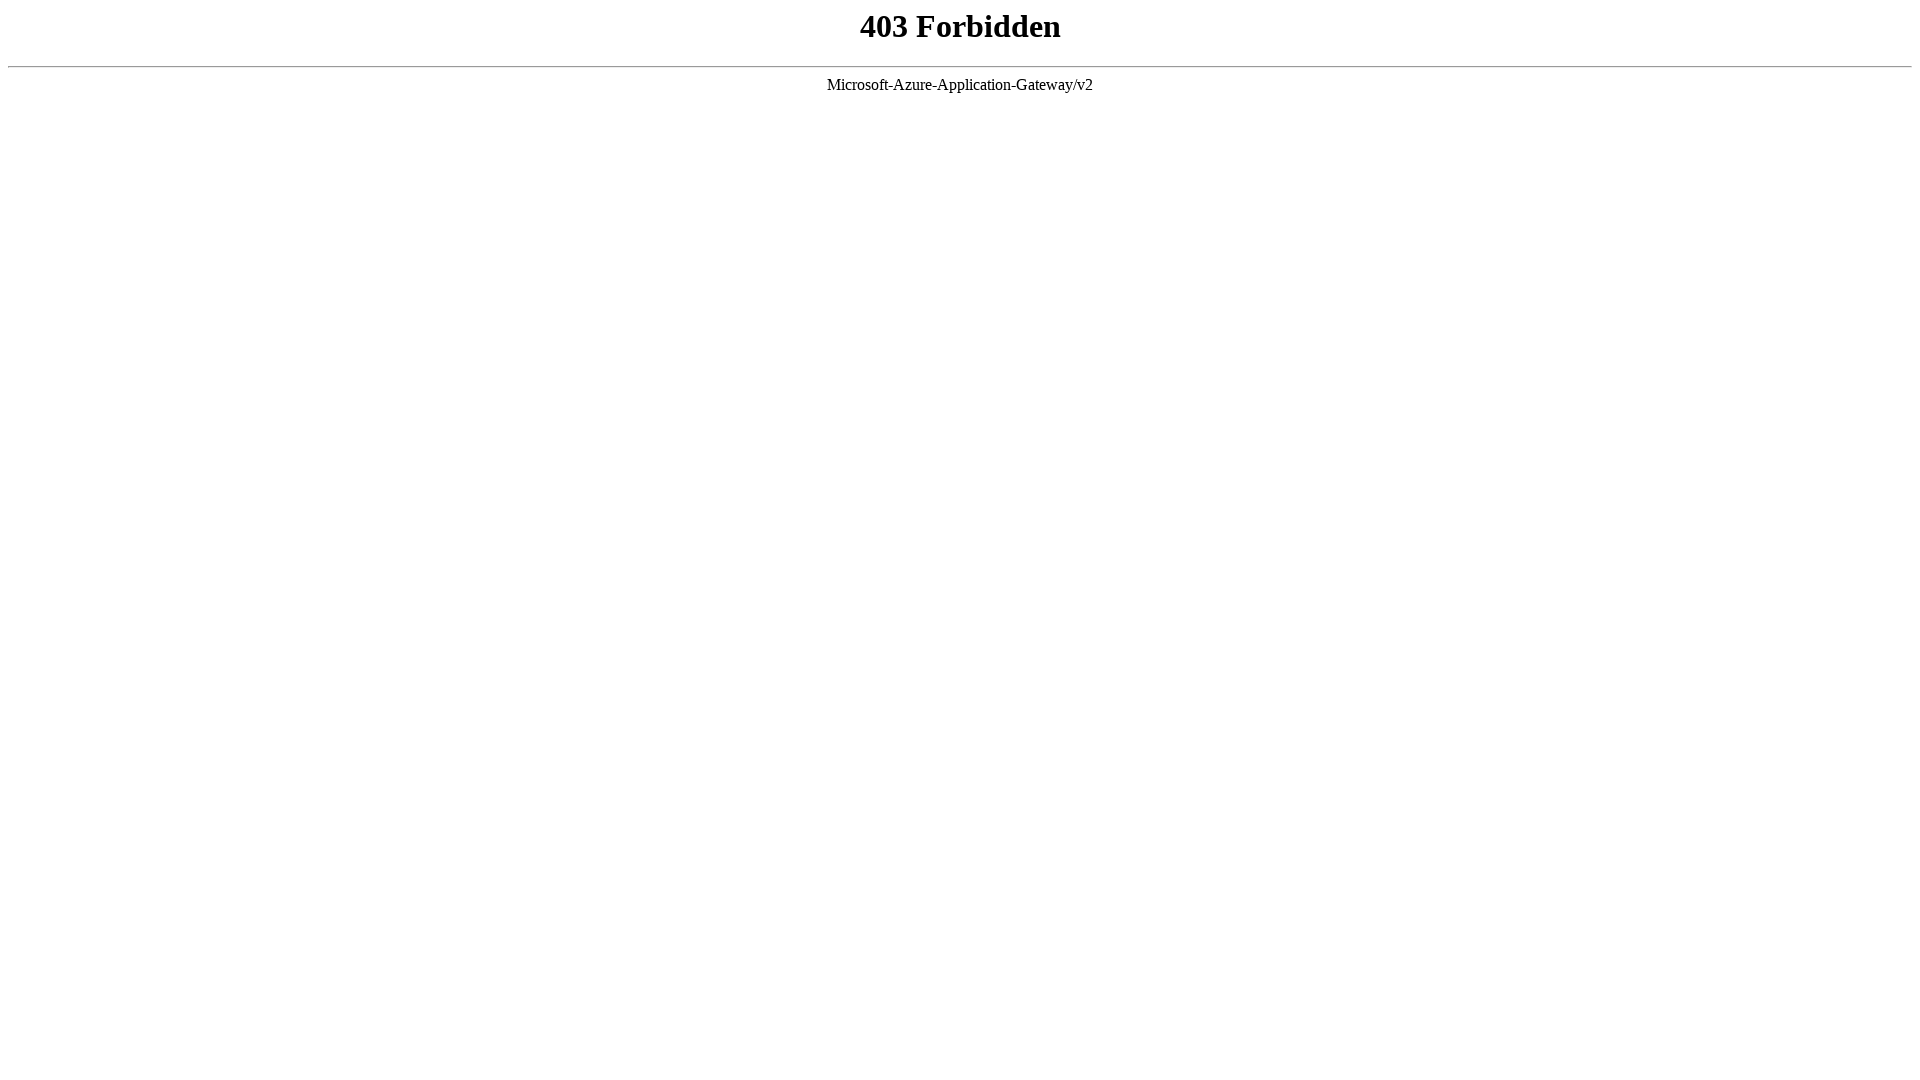